Tests handling multiple browser windows by navigating to a page, clicking a link that opens a new window, then opening another page in a new tab and switching between them

Starting URL: https://the-internet.herokuapp.com/windows

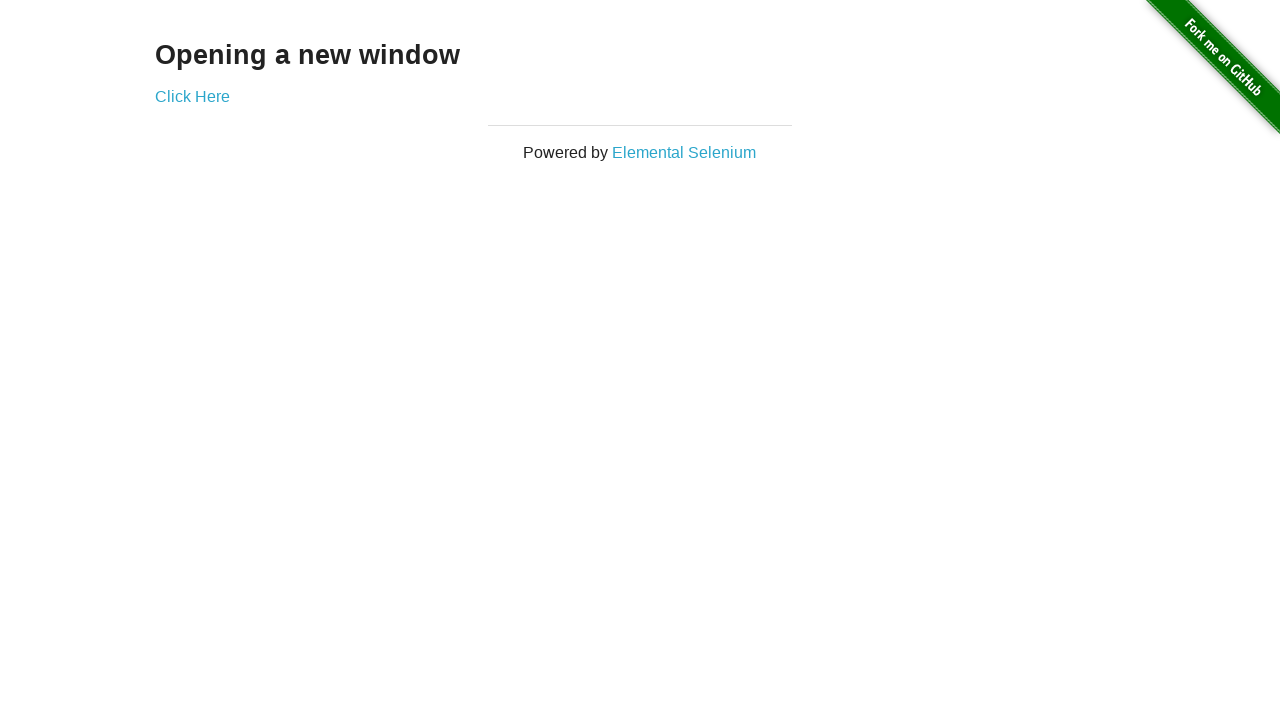

Navigated to the windows test page
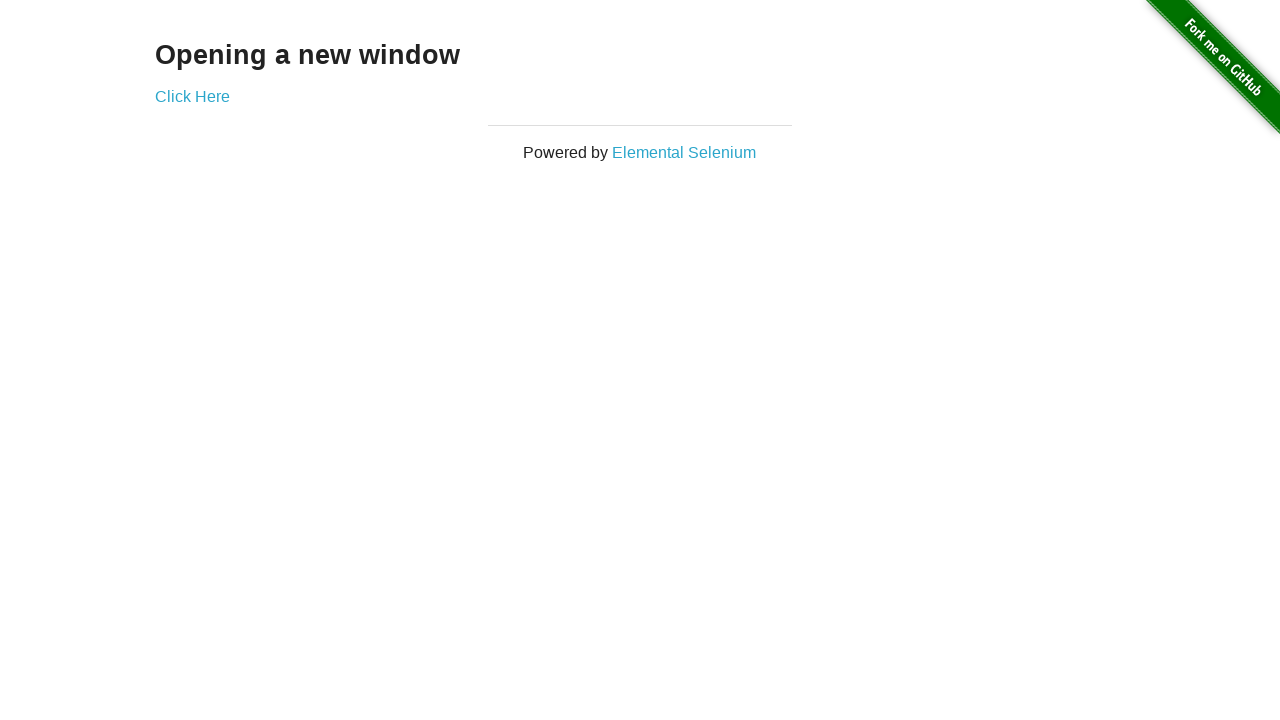

Clicked the link that references windows at (192, 96) on [href*='windows']
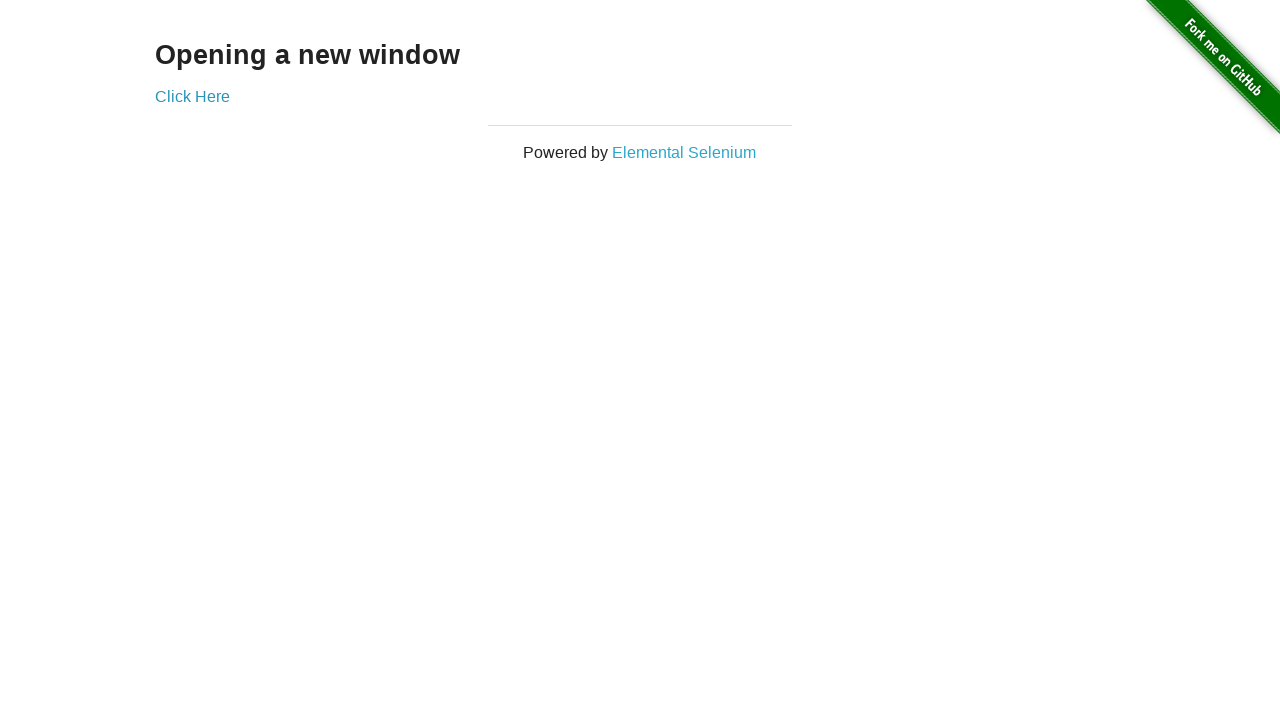

Opened a new page in the same context
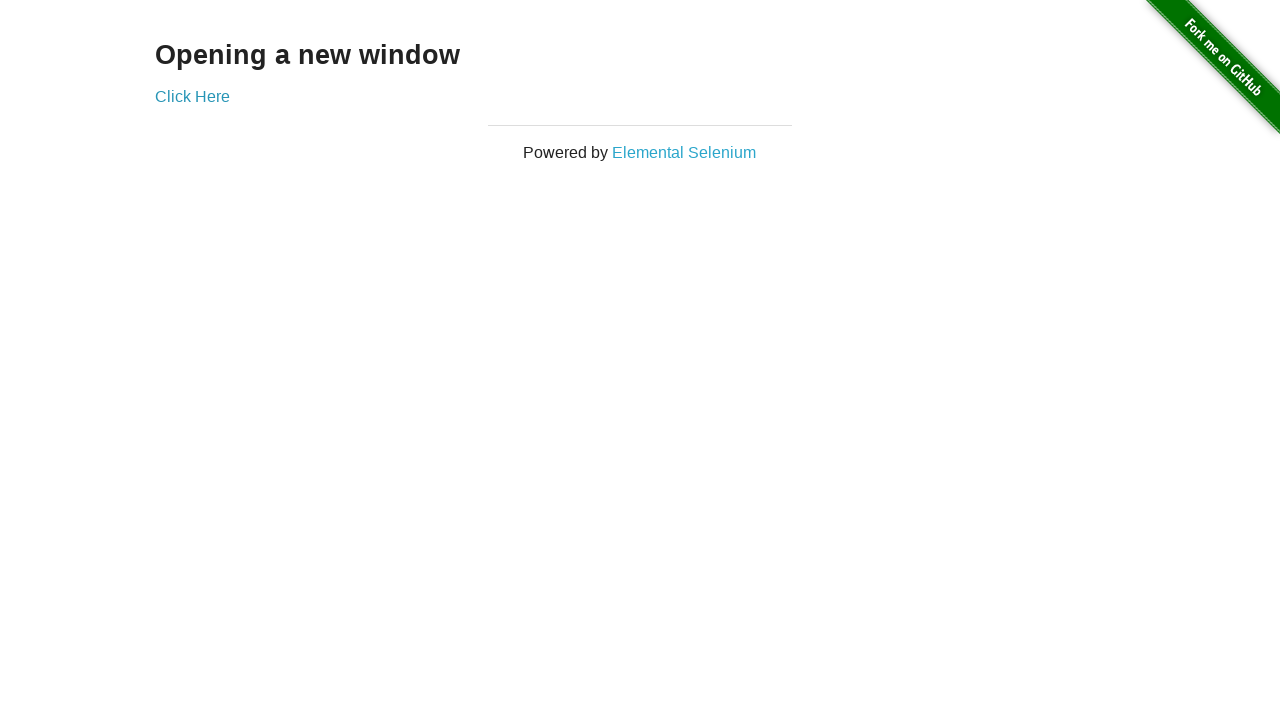

Navigated new page to windows/new URL
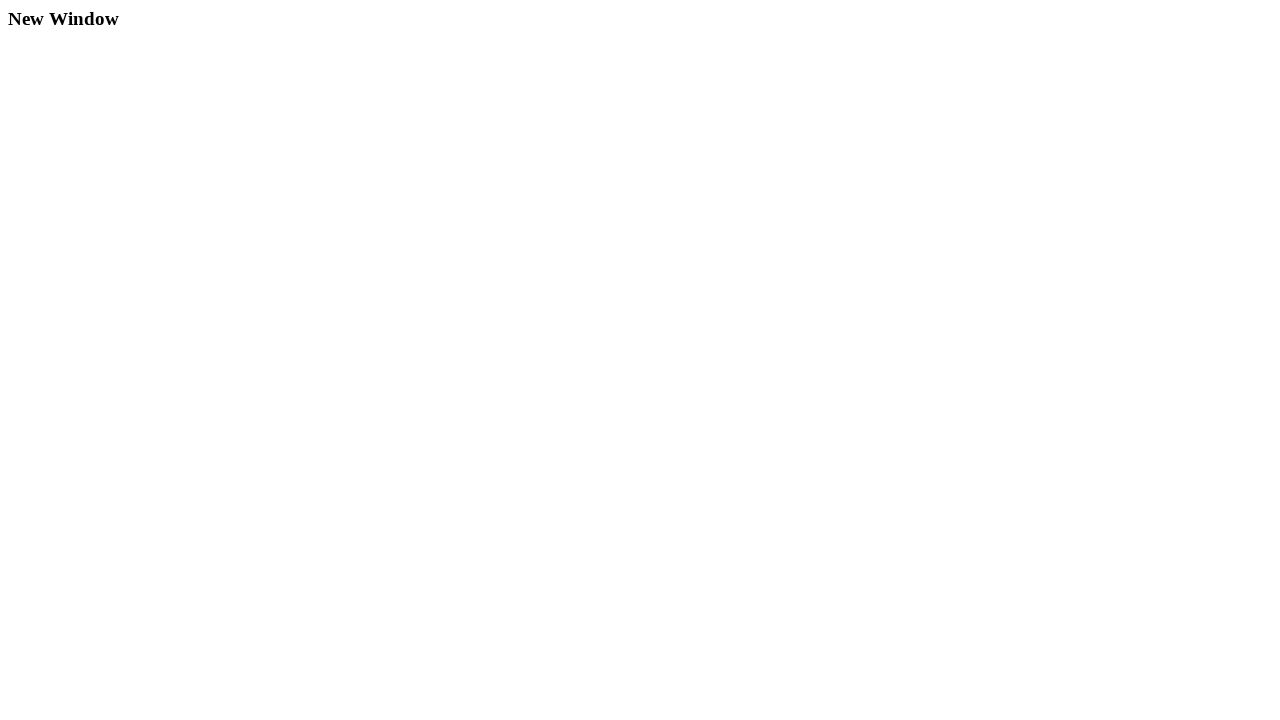

Waited for new page to fully load
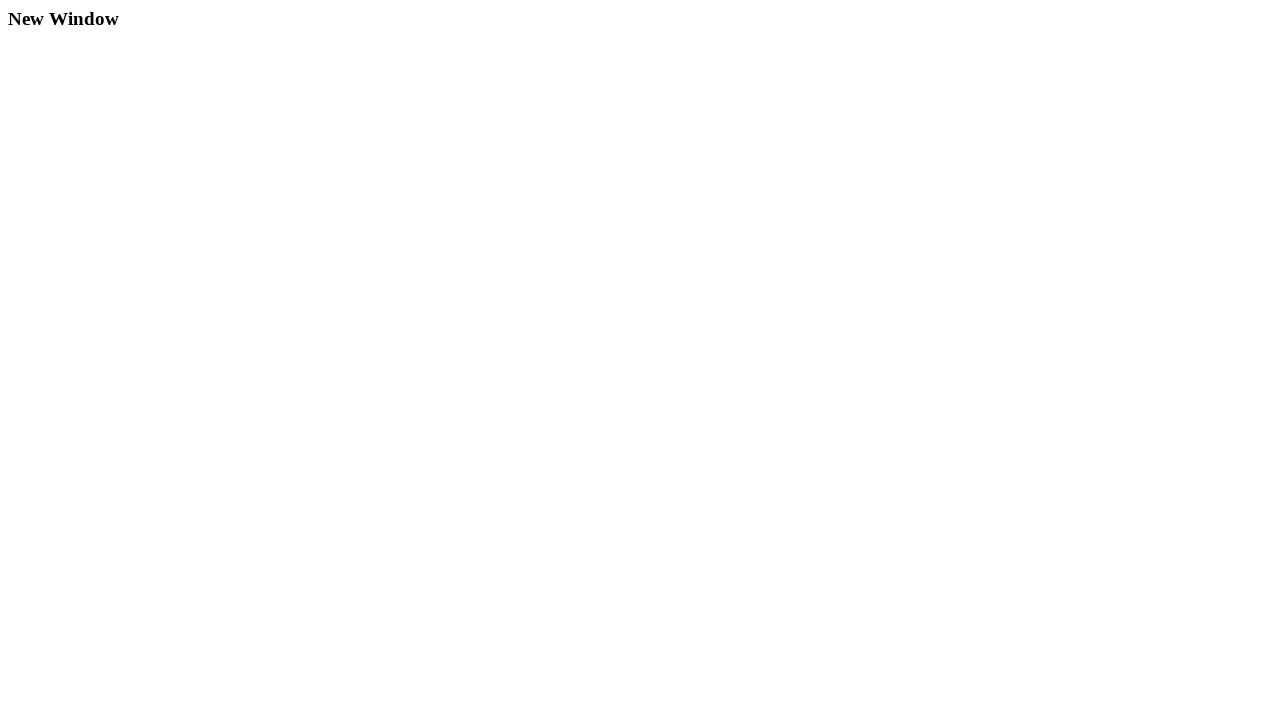

Brought the original page back to front
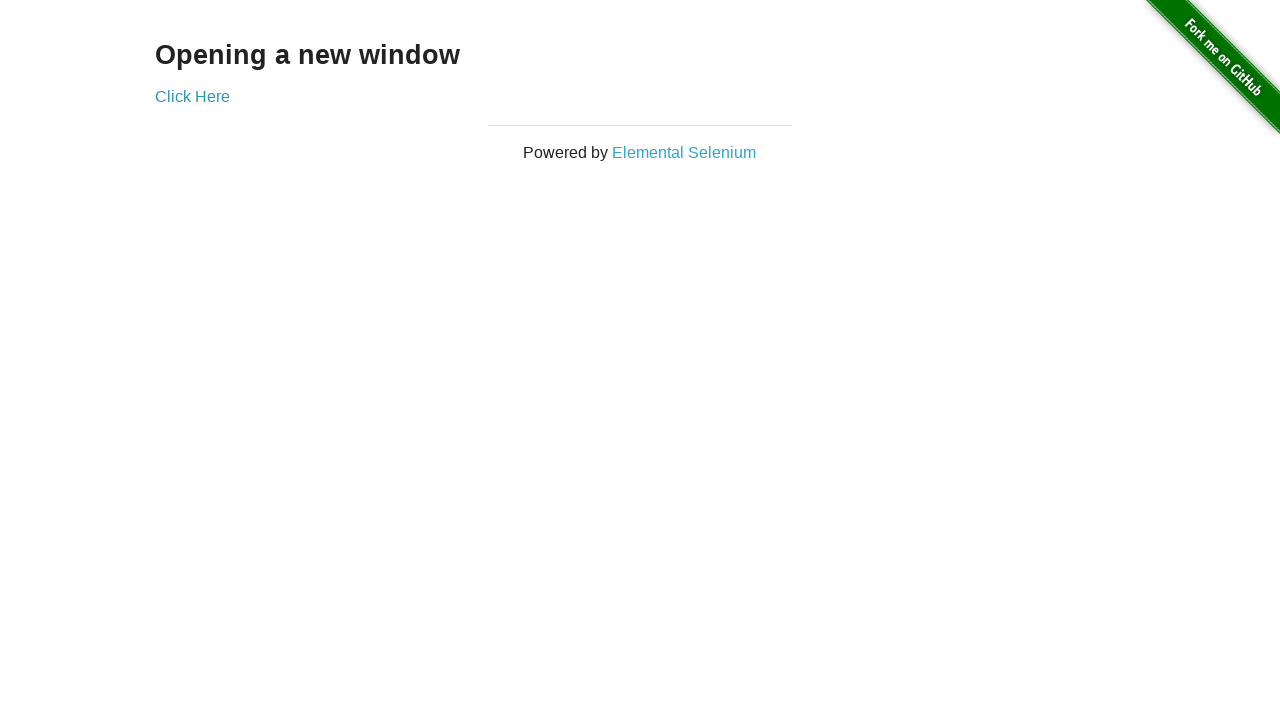

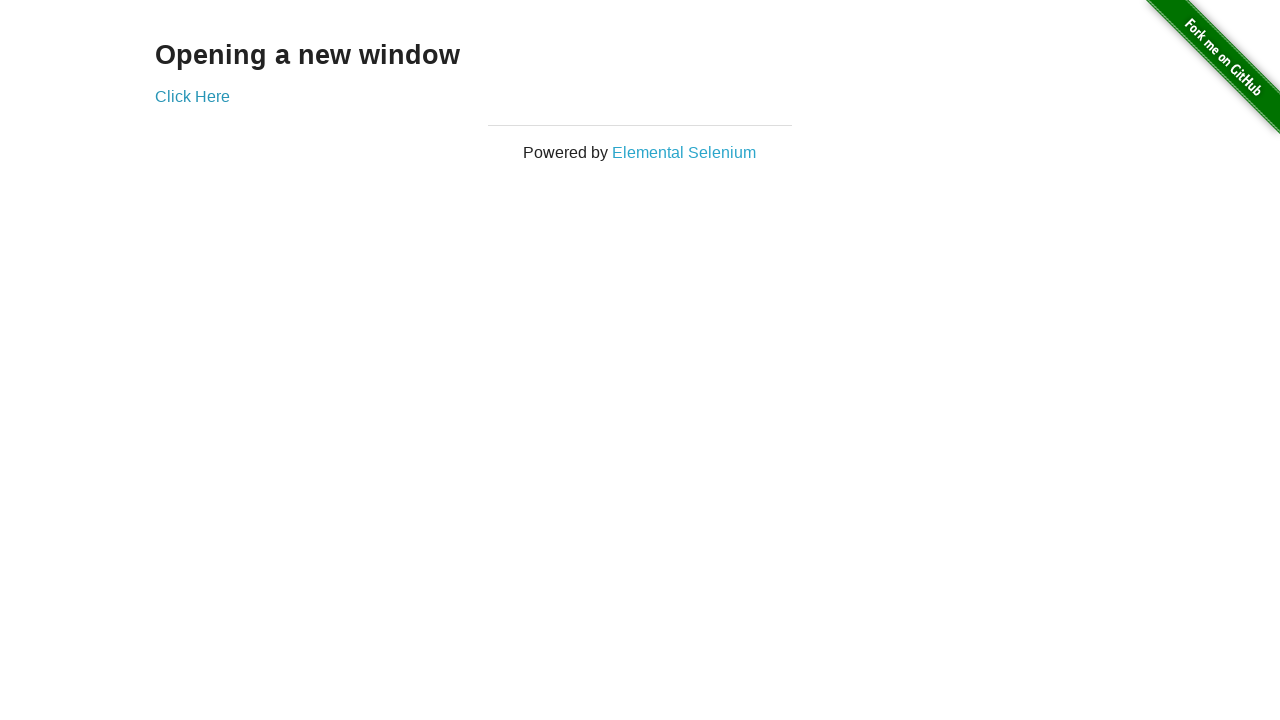